Tests DuckDuckGo search functionality by entering a search query "LambdaTest" and pressing Enter, then verifies the page responds correctly.

Starting URL: https://www.duckduckgo.com

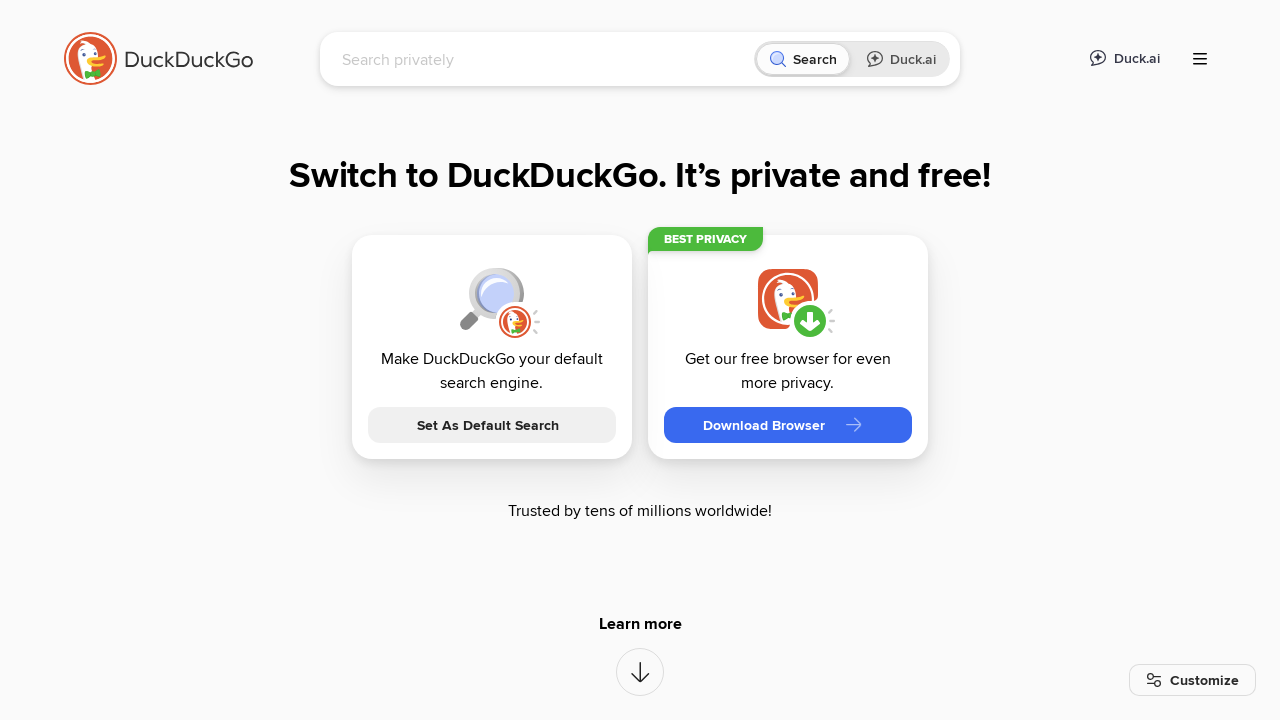

Clicked on the search input field at (544, 59) on [name='q']
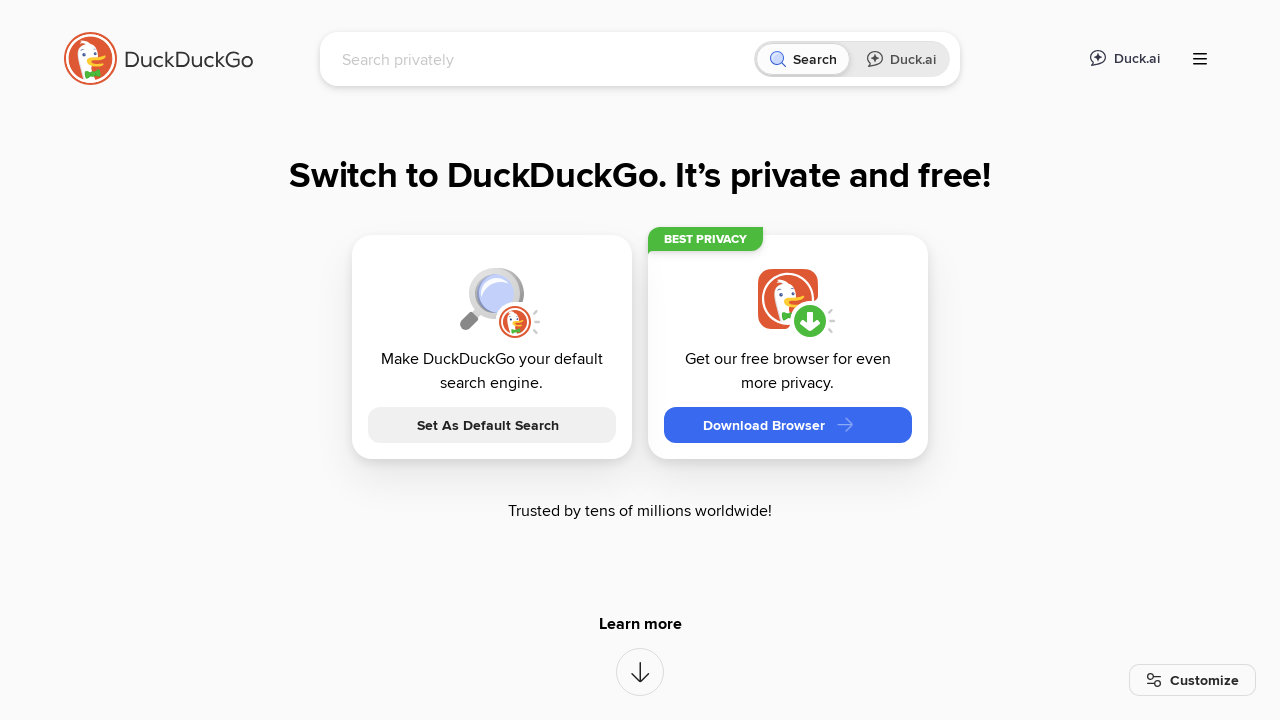

Filled search field with 'LambdaTest' on [name='q']
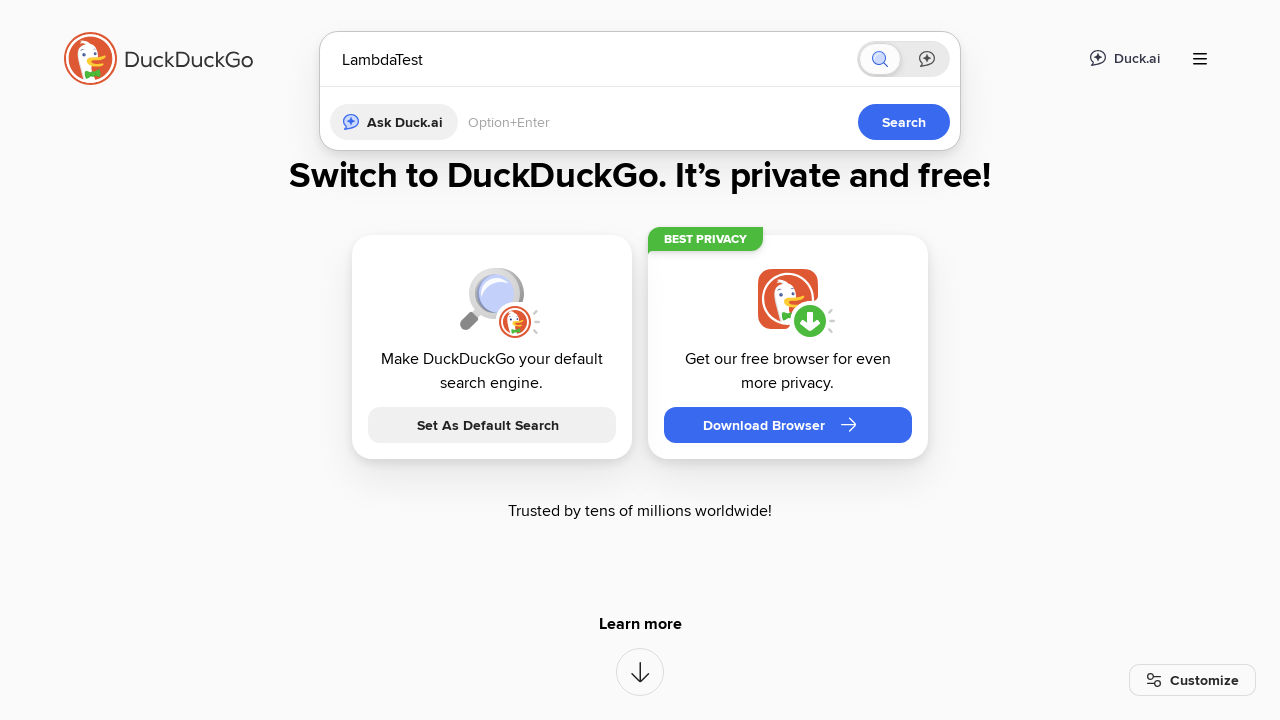

Pressed Enter to submit the search query
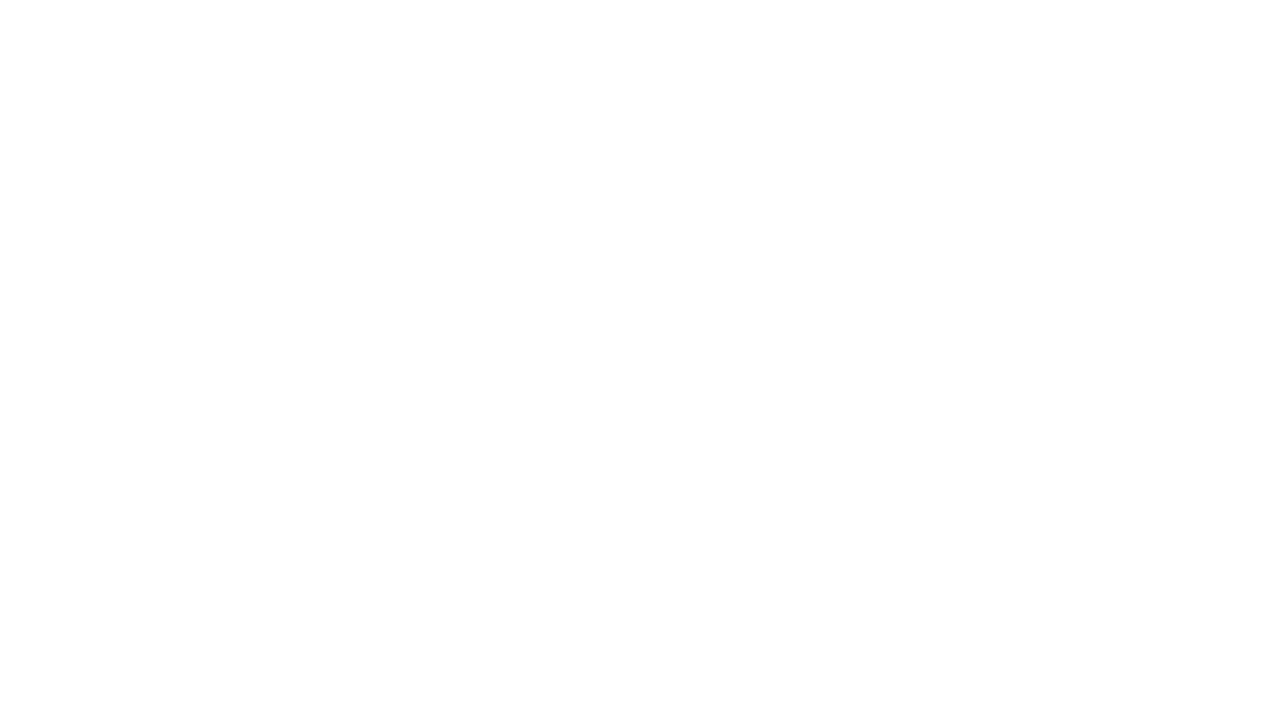

Search results page loaded (domcontentloaded state)
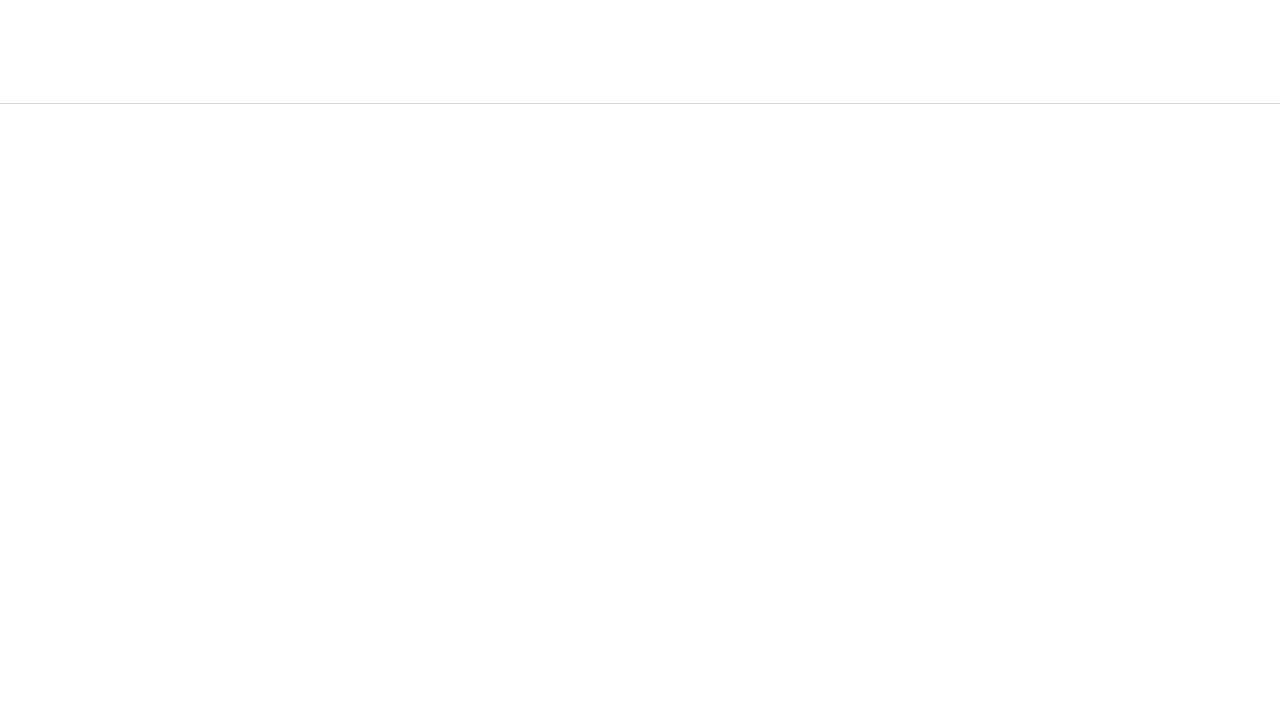

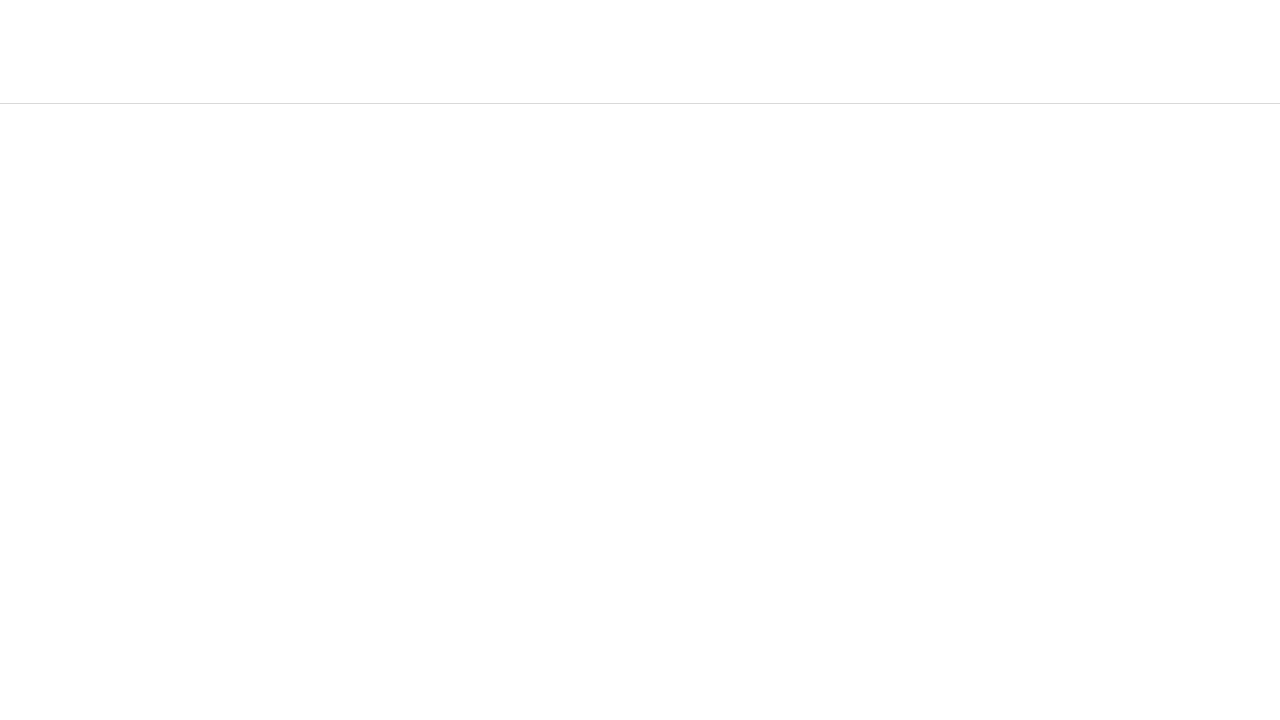